Tests autocomplete functionality by typing "United" and navigating through dropdown suggestions using keyboard to find "United States (USA)"

Starting URL: https://www.rahulshettyacademy.com/AutomationPractice/

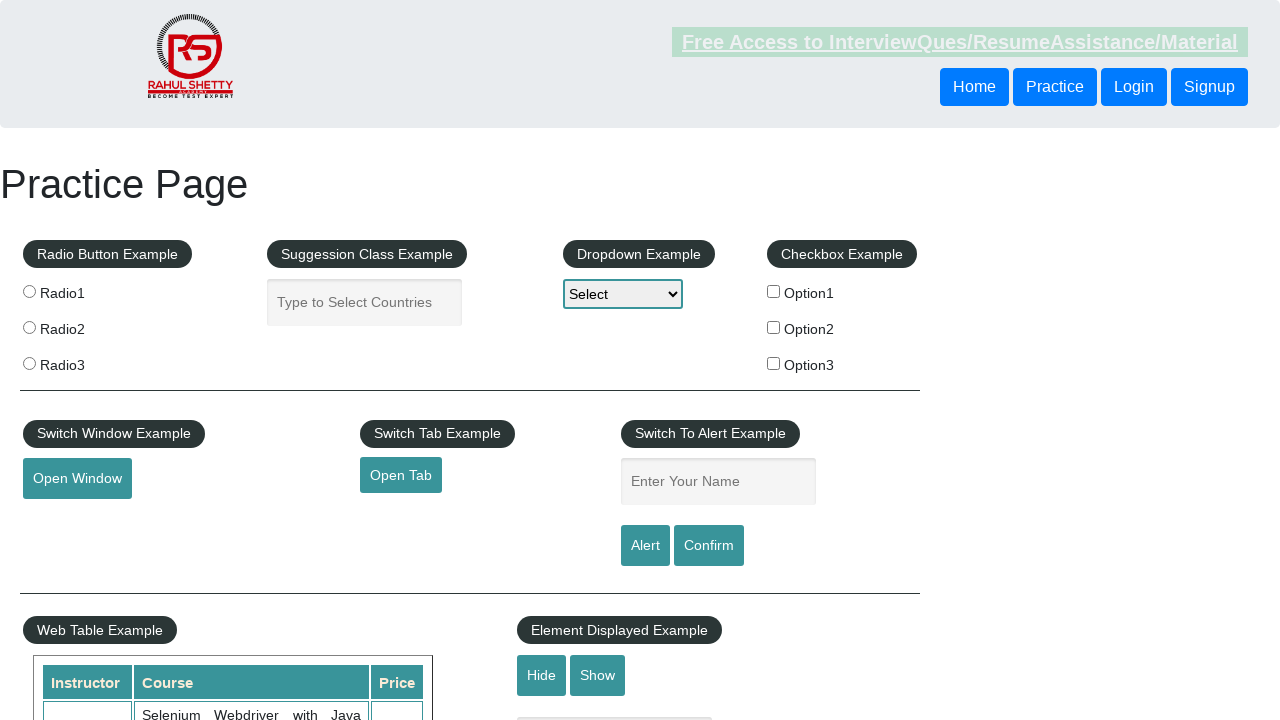

Typed 'United' in the autocomplete field on #autocomplete
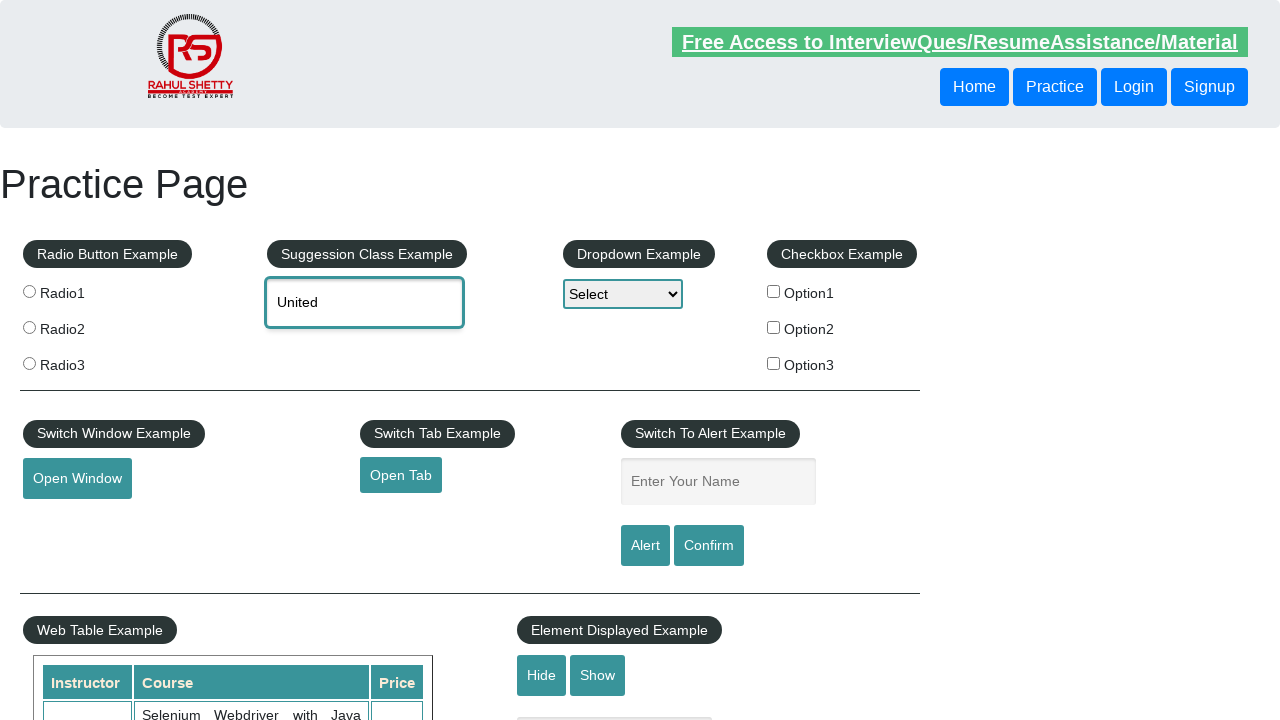

Waited 2 seconds for dropdown suggestions to appear
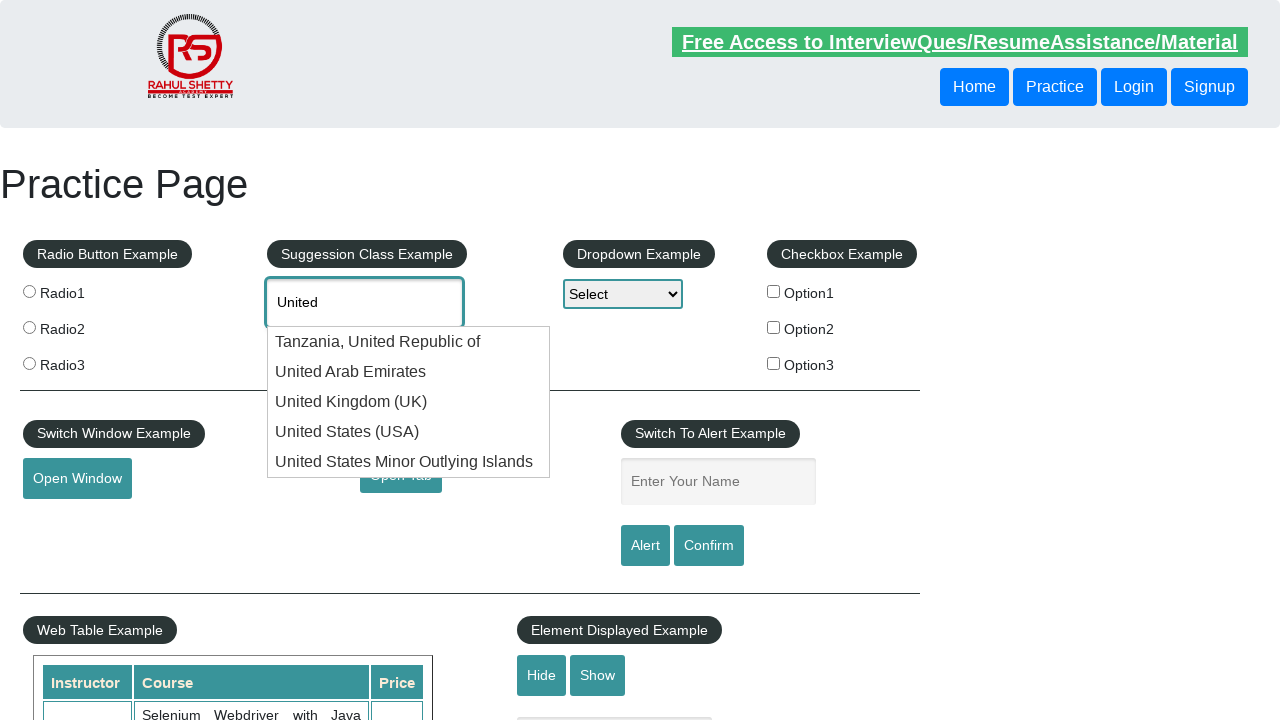

Pressed down arrow key to navigate to first suggestion on #autocomplete
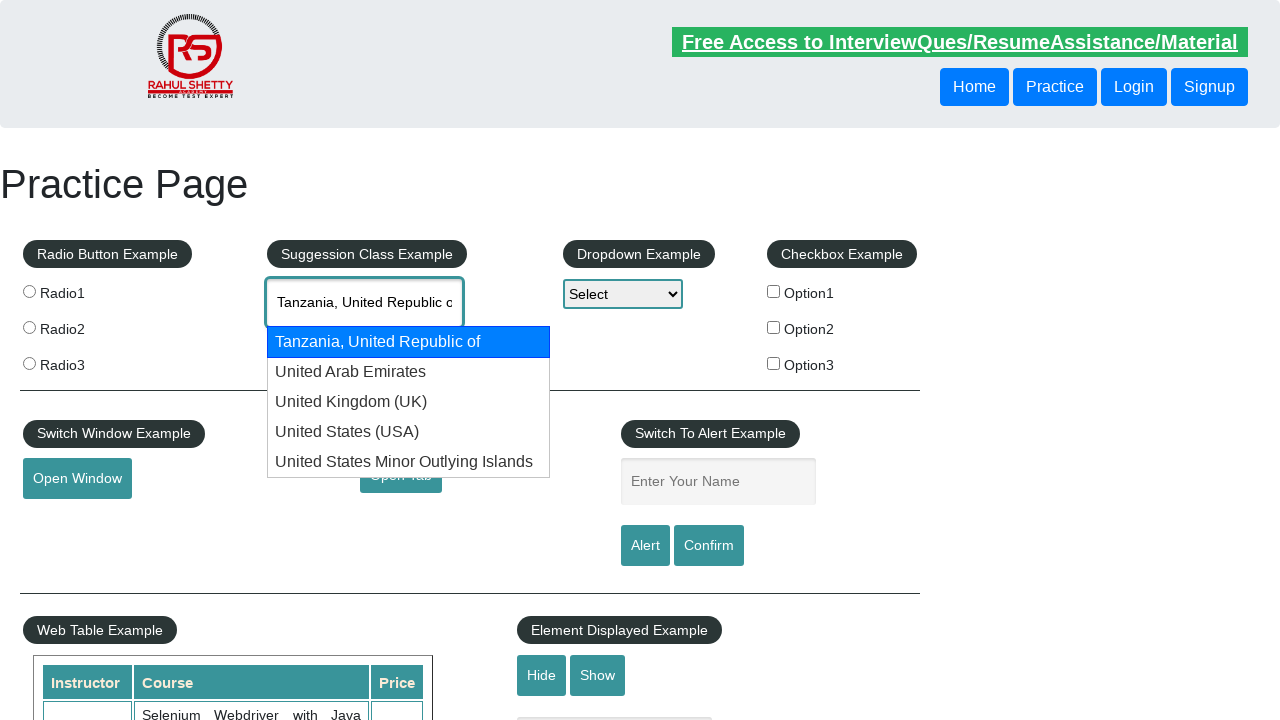

Retrieved current autocomplete field value: 'Tanzania, United Republic of'
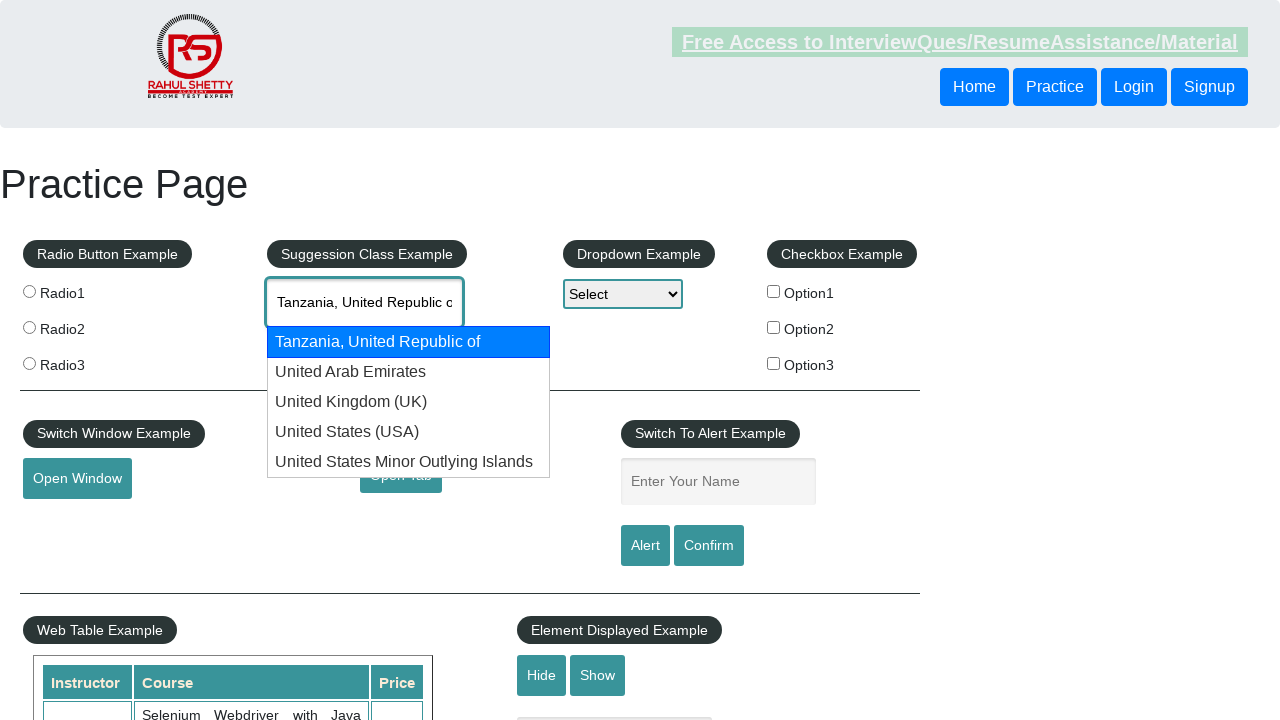

Pressed down arrow key to navigate to next suggestion on #autocomplete
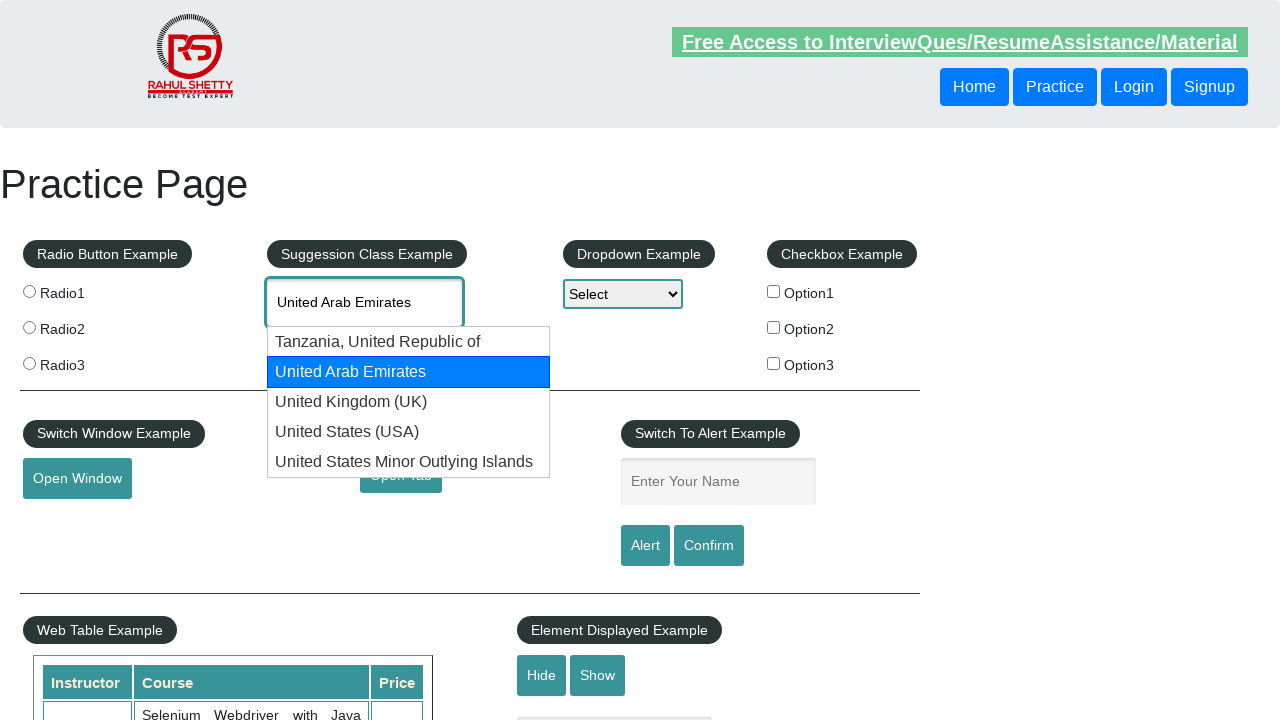

Waited 100ms for UI to update
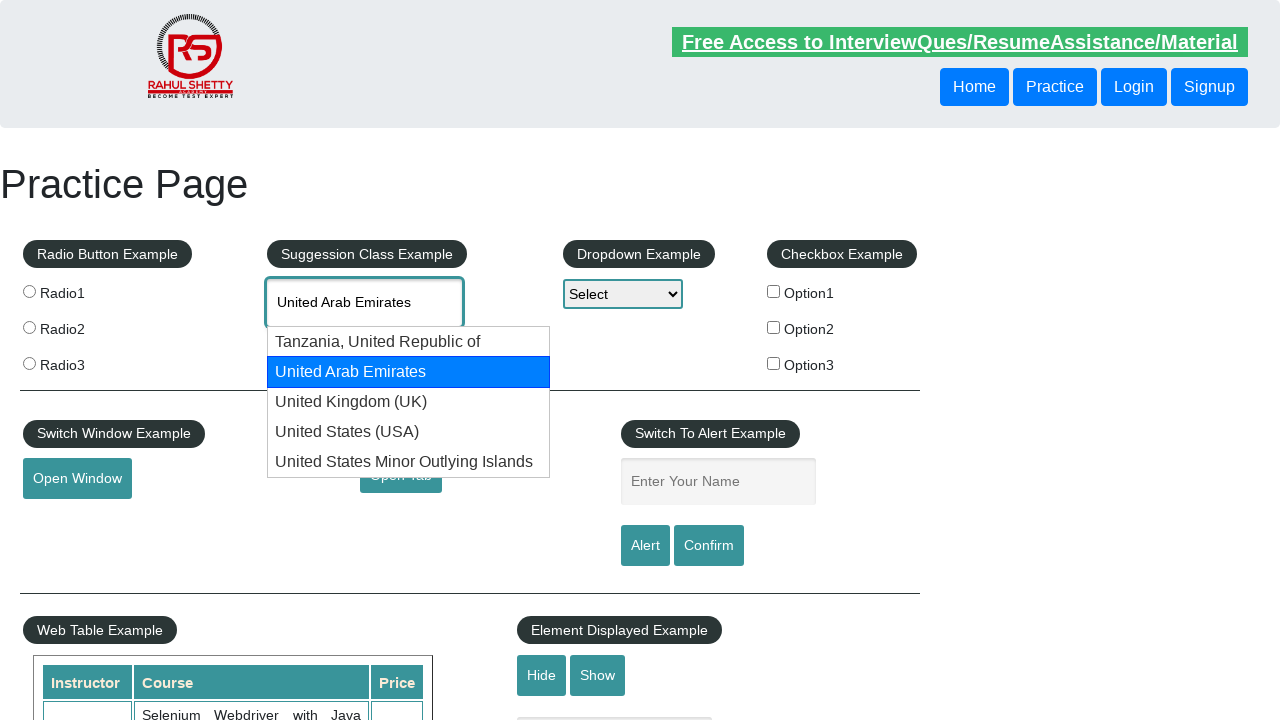

Retrieved current autocomplete field value: 'United Arab Emirates'
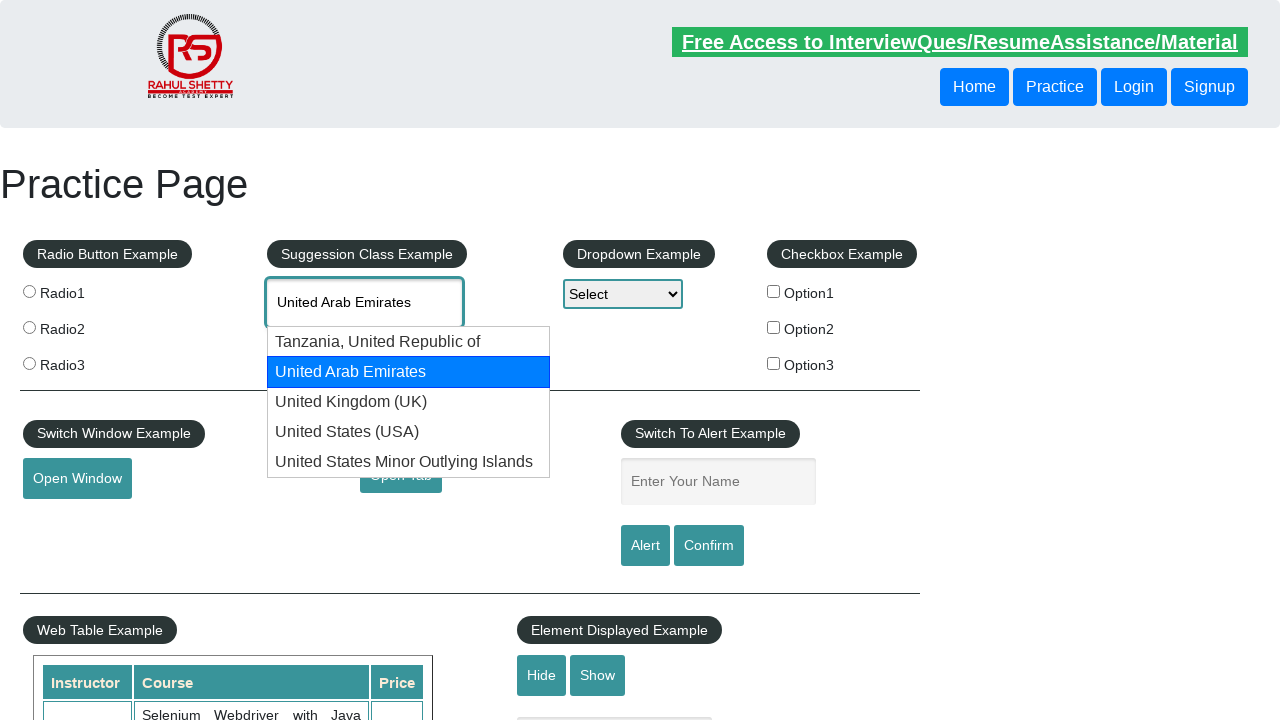

Pressed down arrow key to navigate to next suggestion on #autocomplete
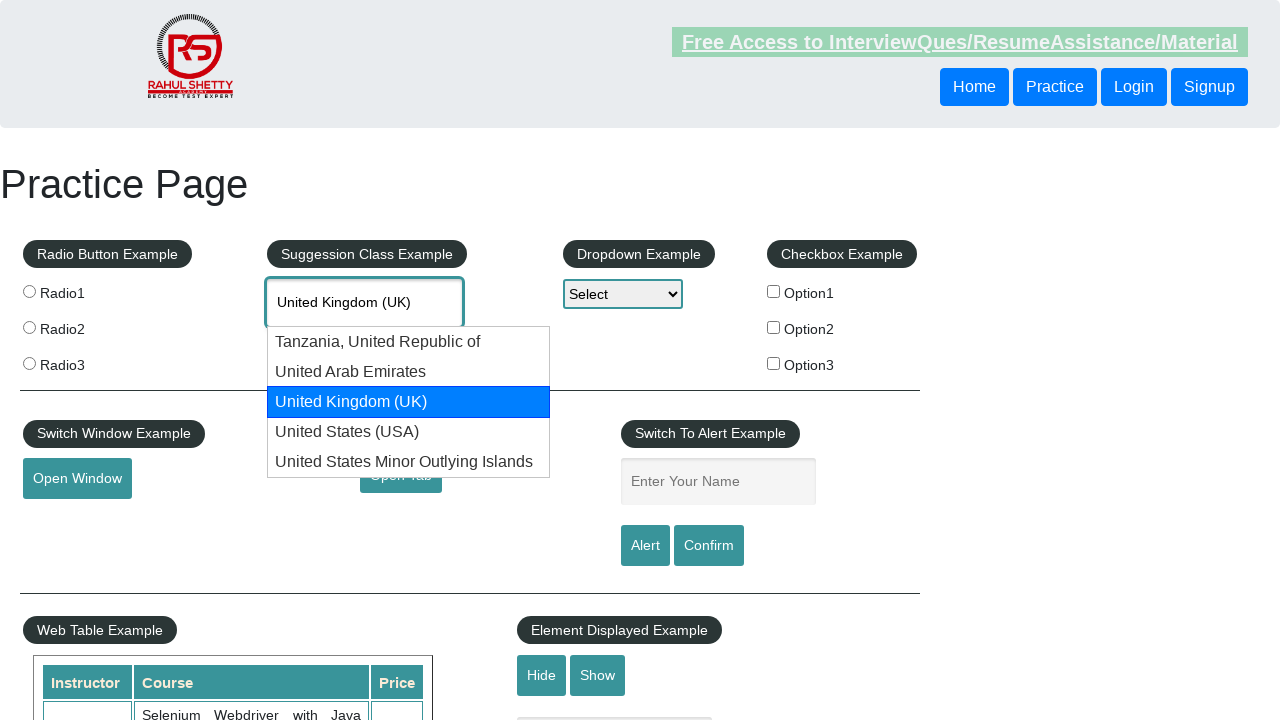

Waited 100ms for UI to update
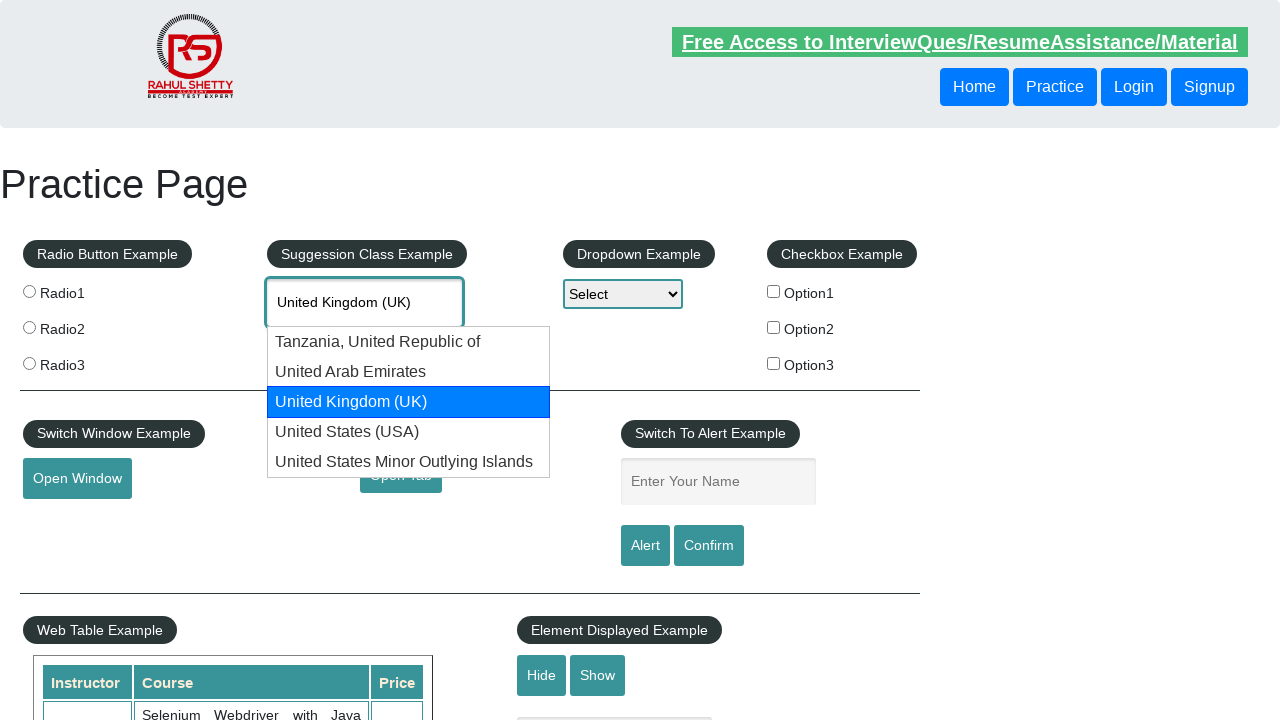

Retrieved current autocomplete field value: 'United Kingdom (UK)'
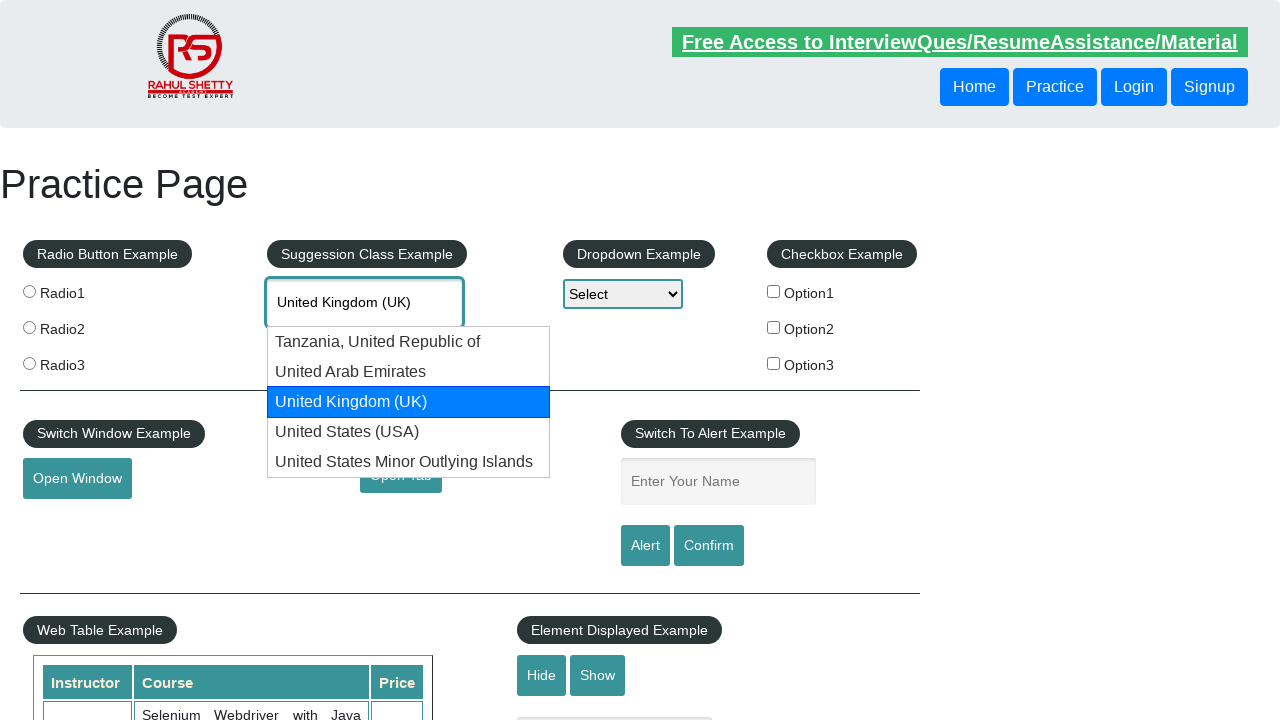

Pressed down arrow key to navigate to next suggestion on #autocomplete
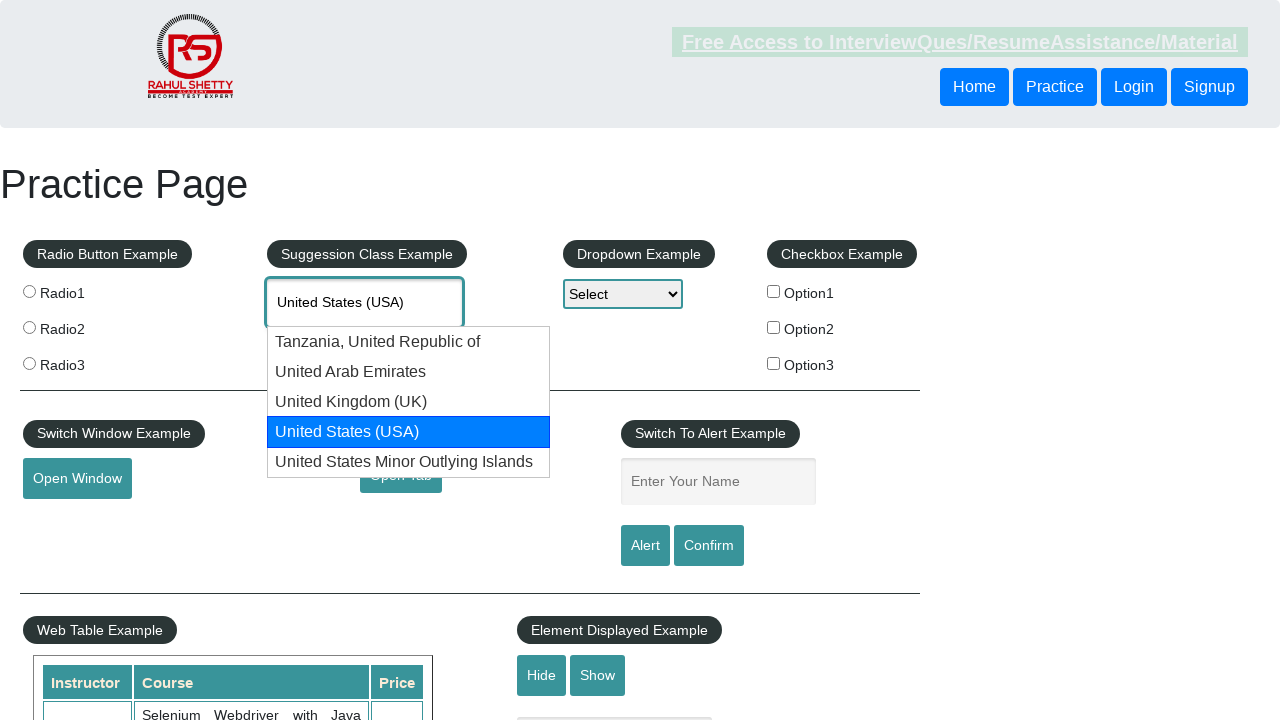

Waited 100ms for UI to update
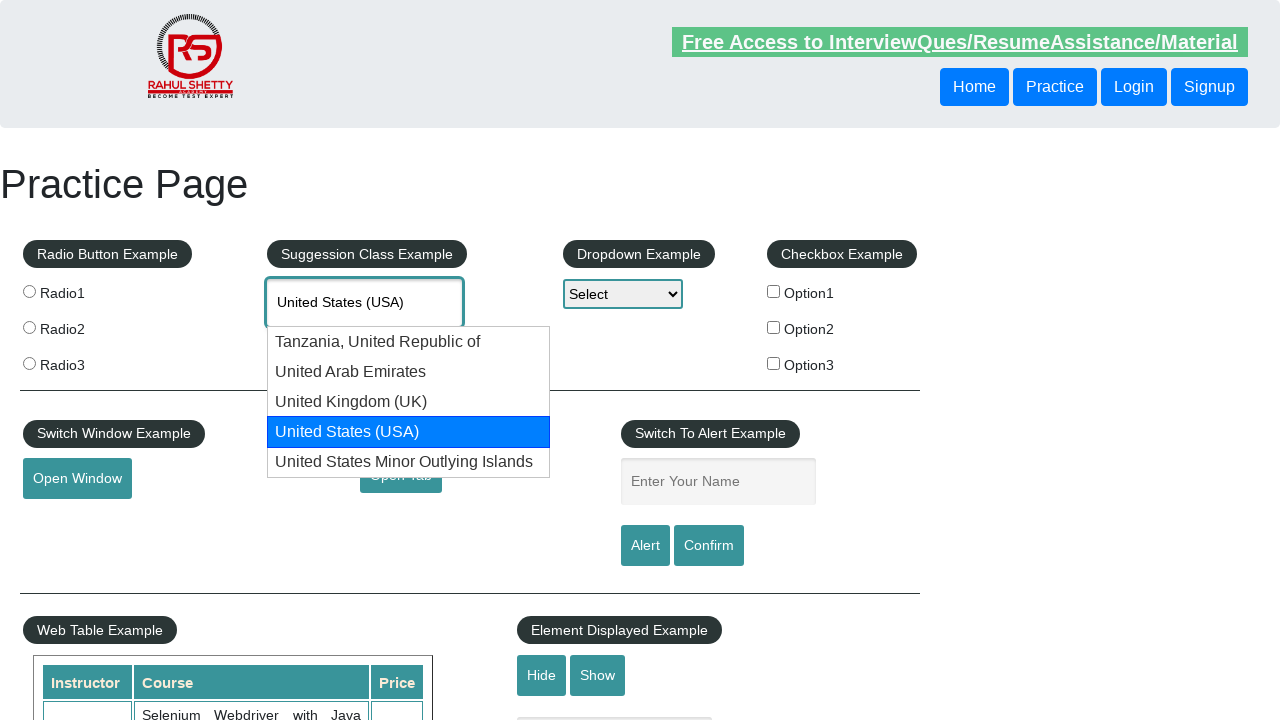

Retrieved current autocomplete field value: 'United States (USA)'
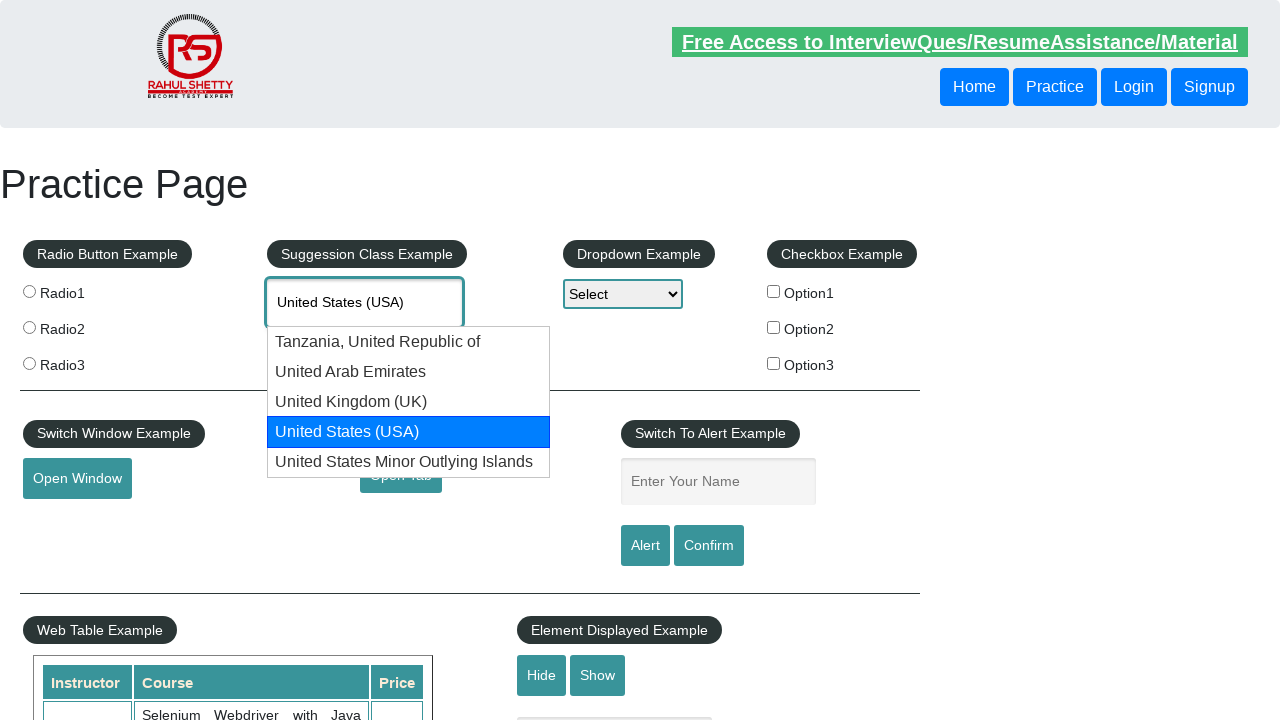

Found 'United States (USA)' in dropdown suggestions - target reached
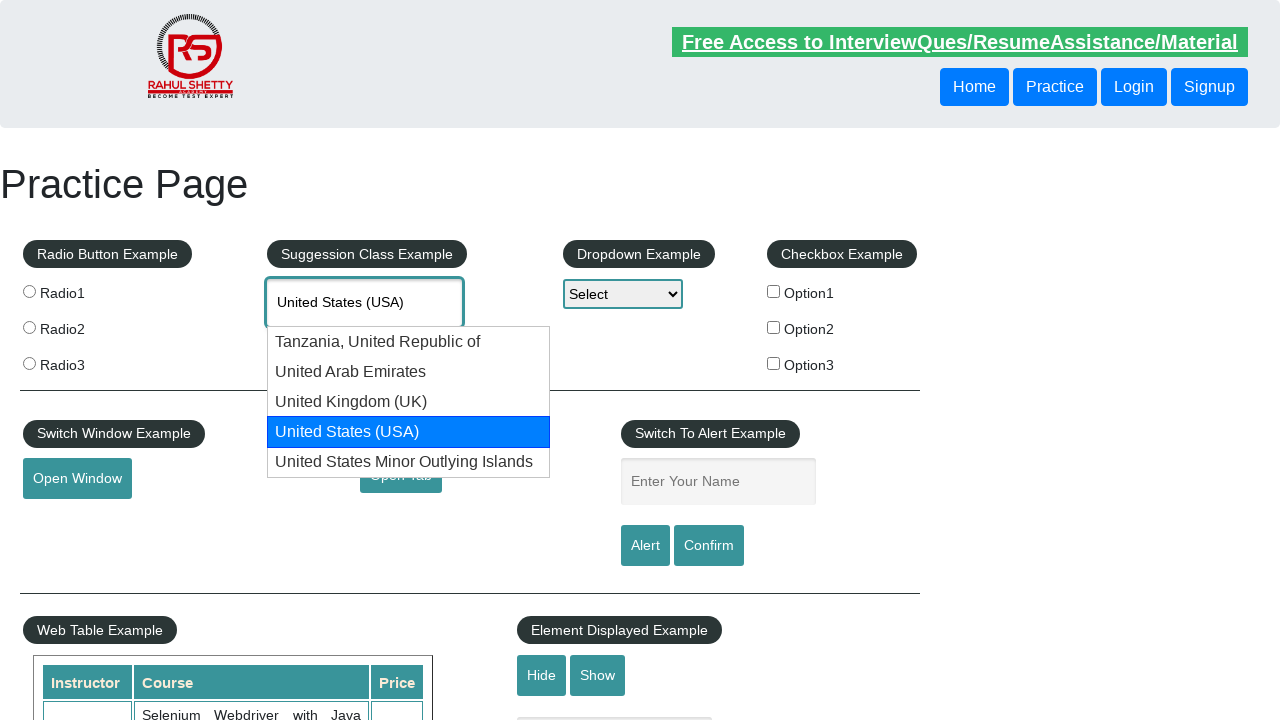

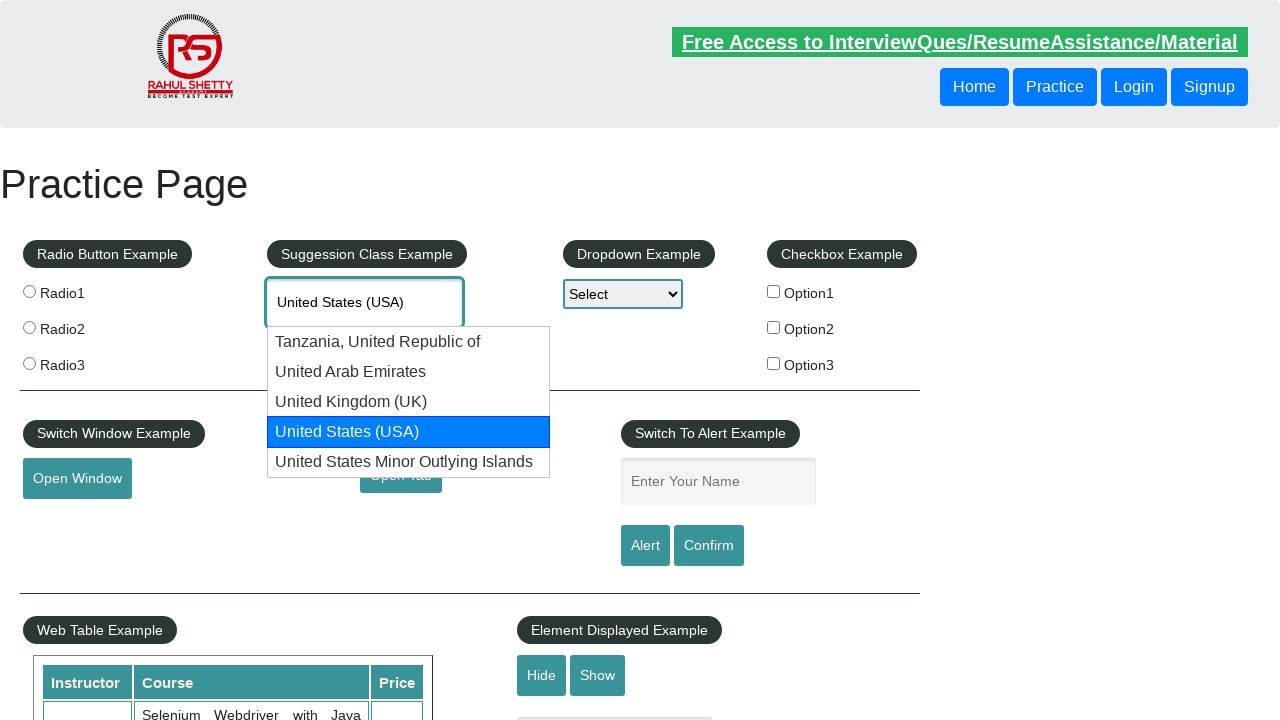